Tests editing a todo item and saving changes by pressing the enter key, verifying the text updates correctly

Starting URL: https://todomvc.com/examples/typescript-angular/#/

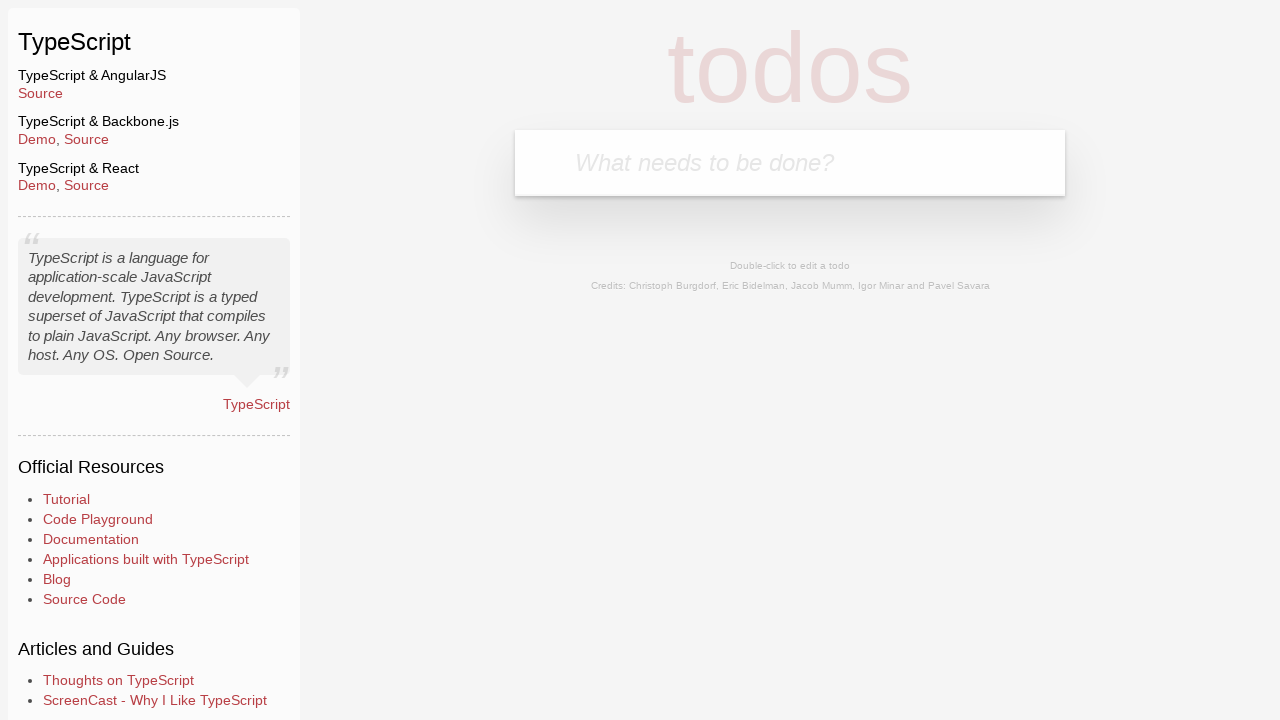

Filled new todo input field with 'Lorem' on .new-todo
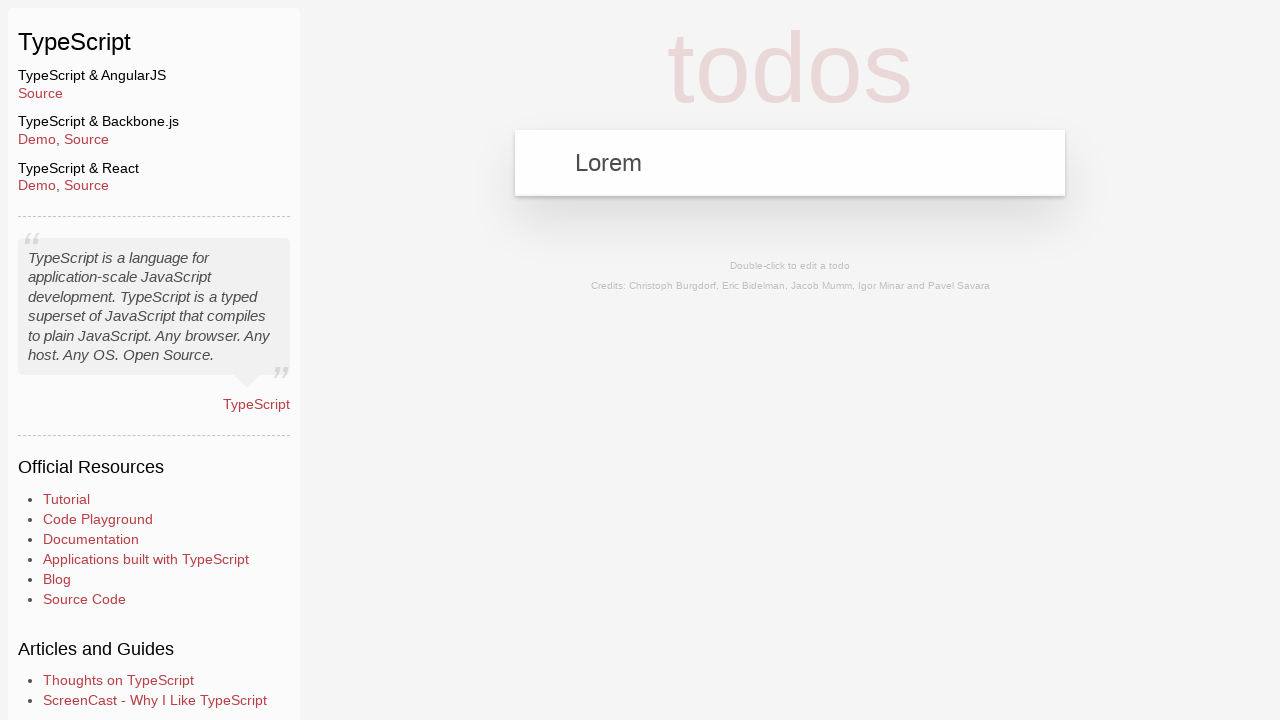

Pressed Enter to create new todo item 'Lorem' on .new-todo
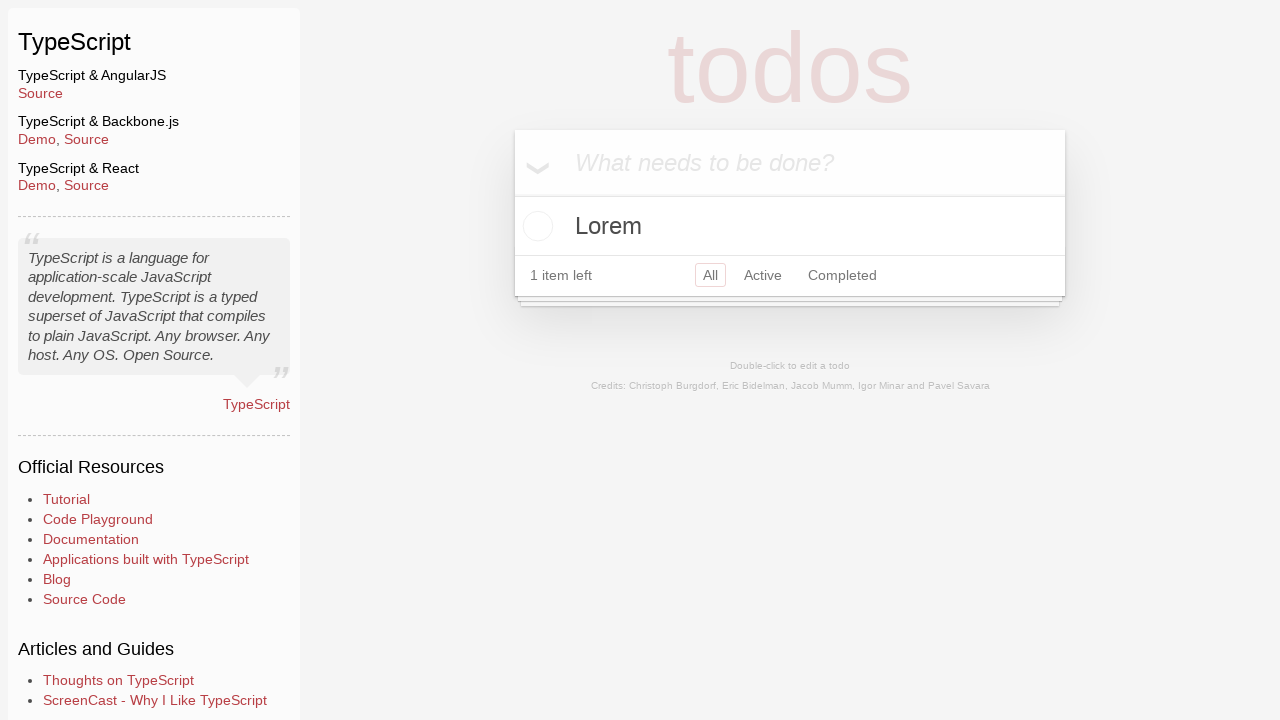

Double-clicked 'Lorem' todo to enter edit mode at (790, 226) on text=Lorem
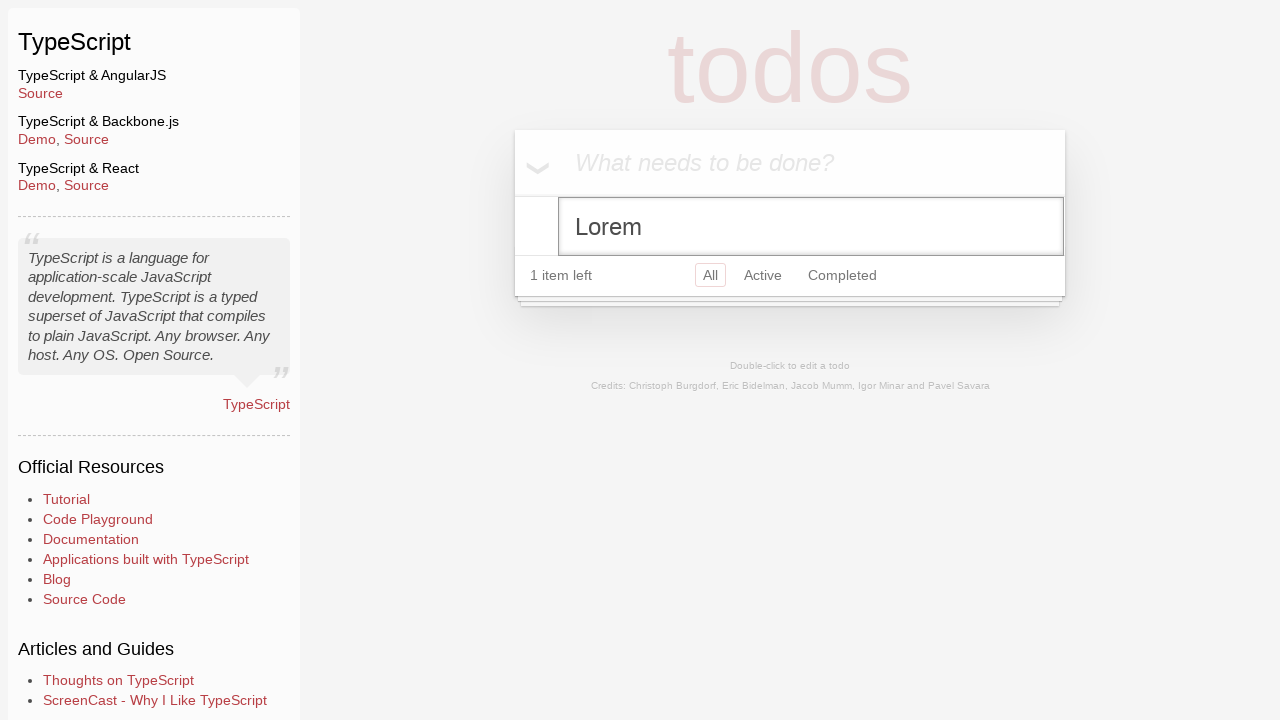

Filled edit field with new text 'Ipsum' on .todo-list li.editing .edit
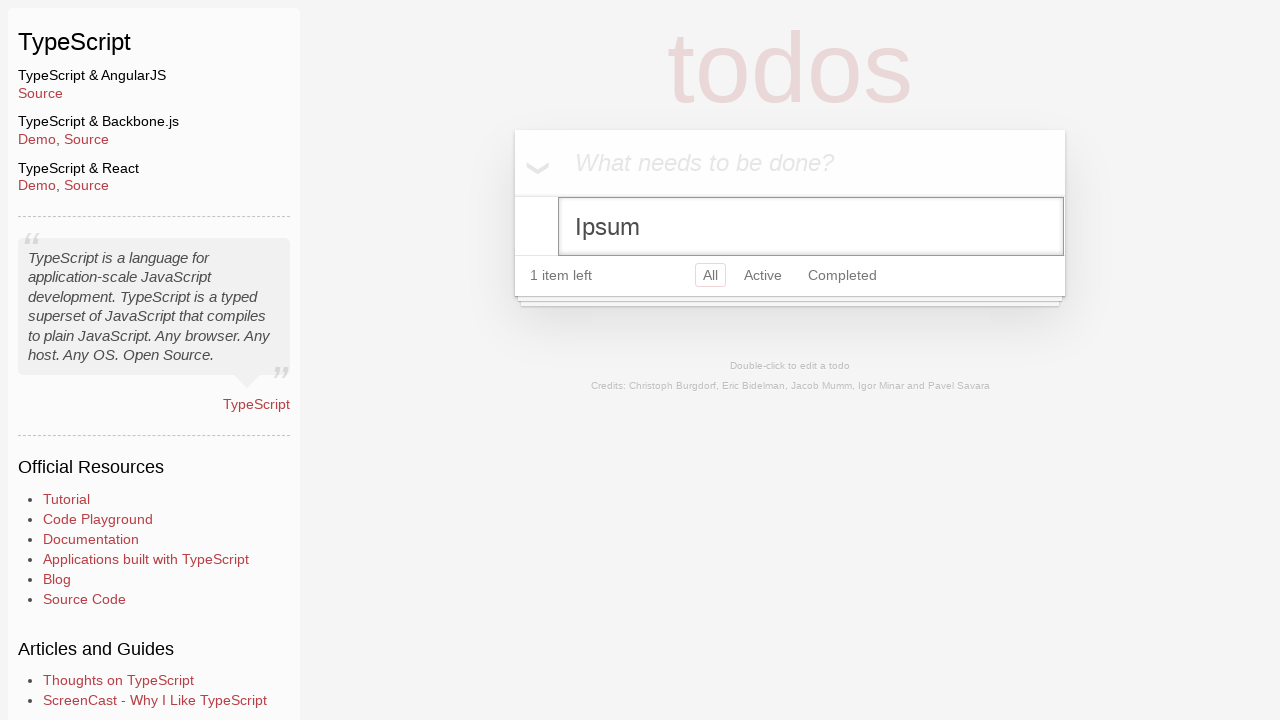

Pressed Enter to save edited todo text as 'Ipsum' on .todo-list li.editing .edit
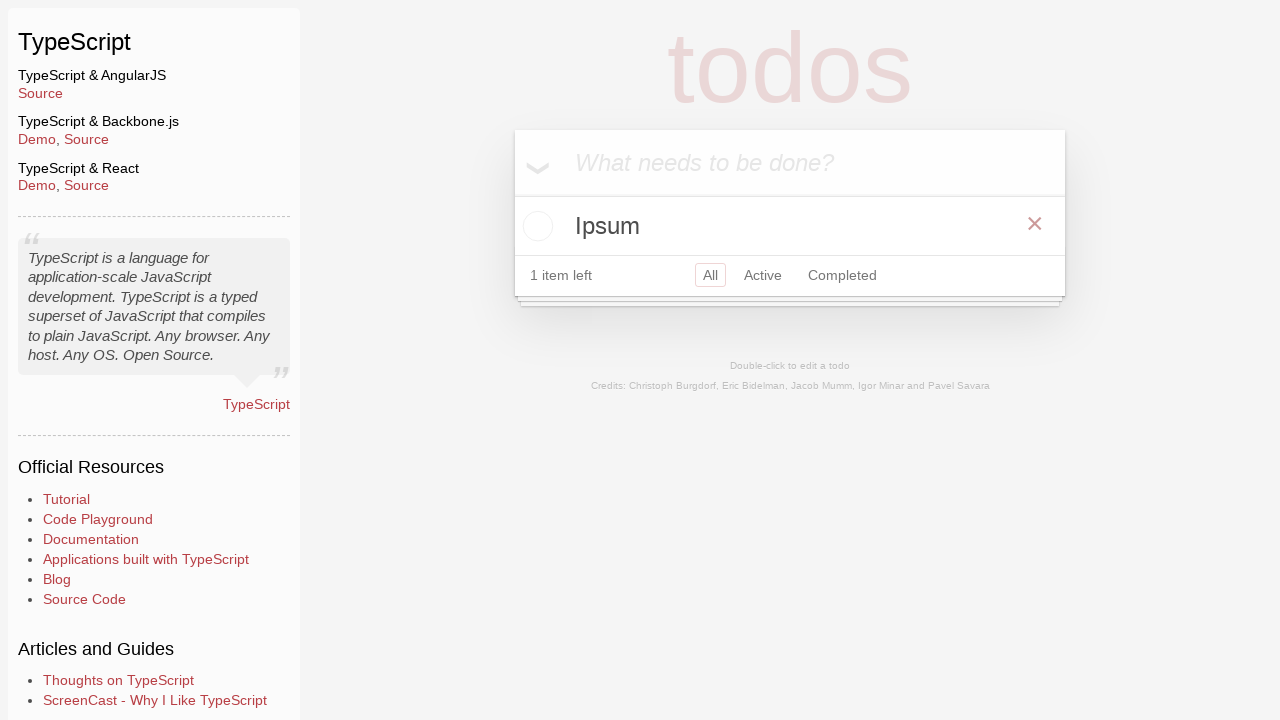

Verified todo text successfully updated to 'Ipsum'
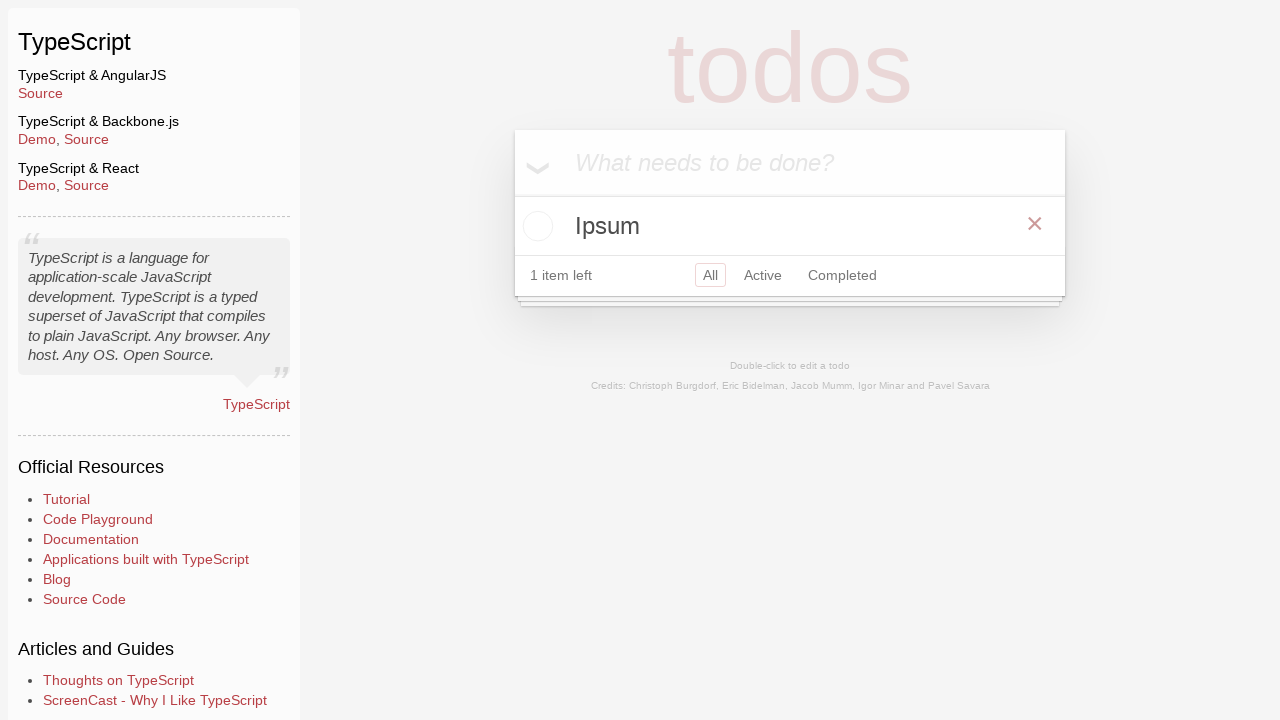

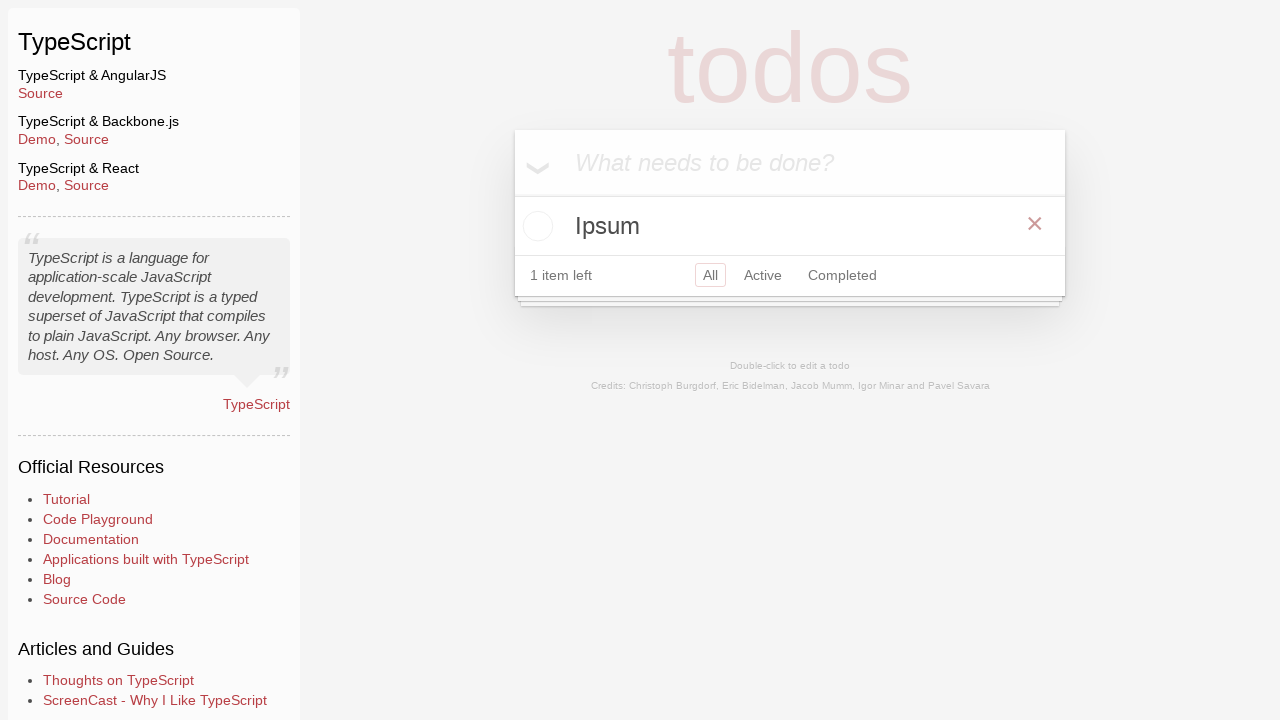